Navigates to an Angular demo application and clicks the library button to test page navigation

Starting URL: https://rahulshettyacademy.com/angularAppdemo/

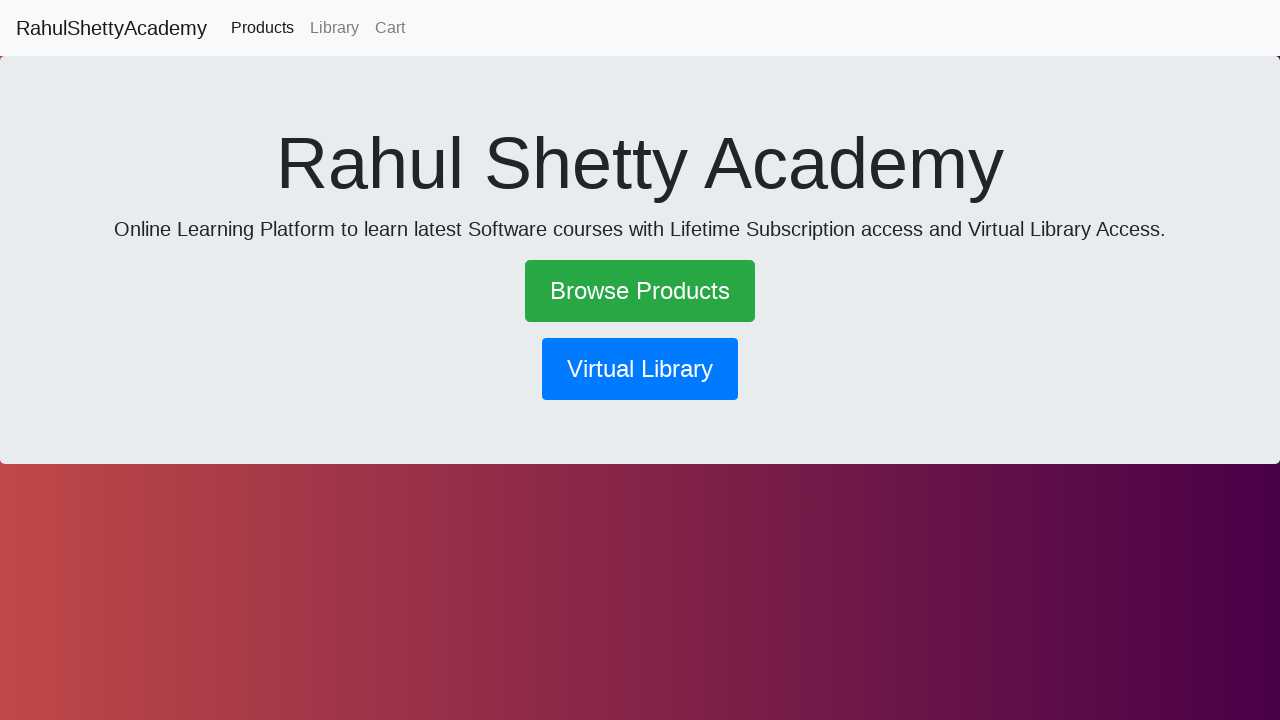

Navigated to Angular demo application
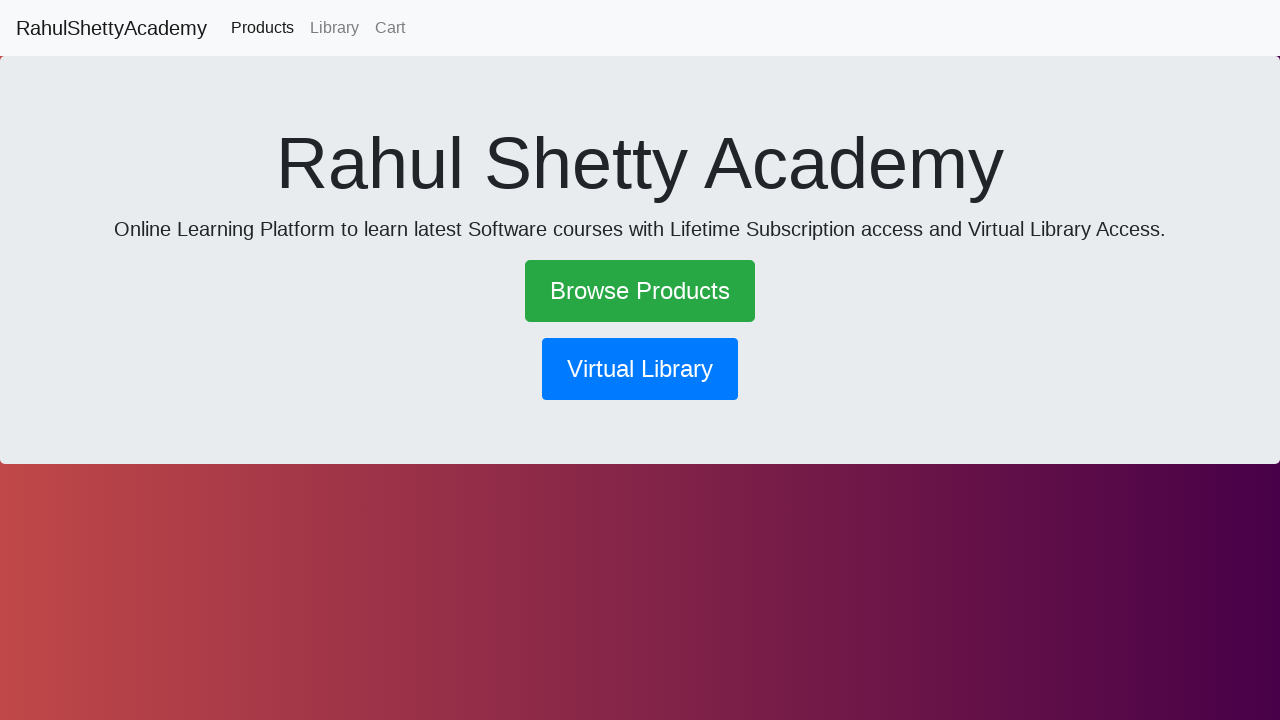

Clicked the library button to navigate at (640, 369) on button[routerlink='/library']
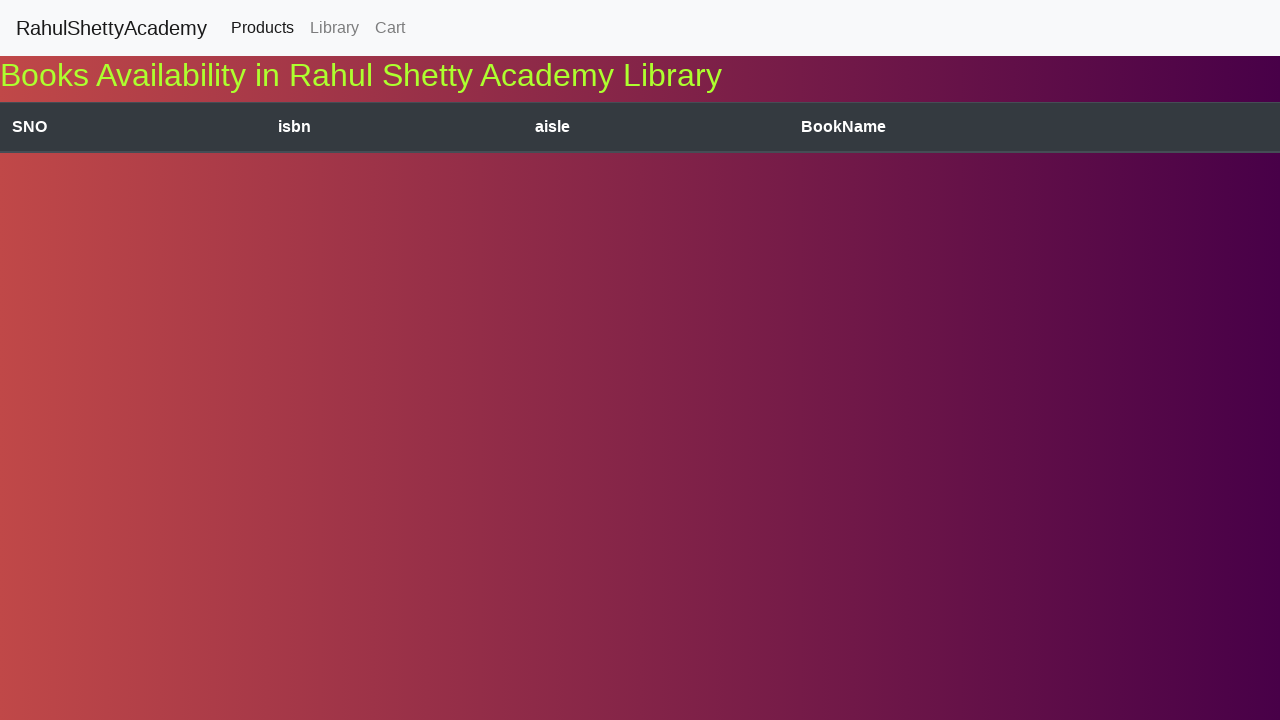

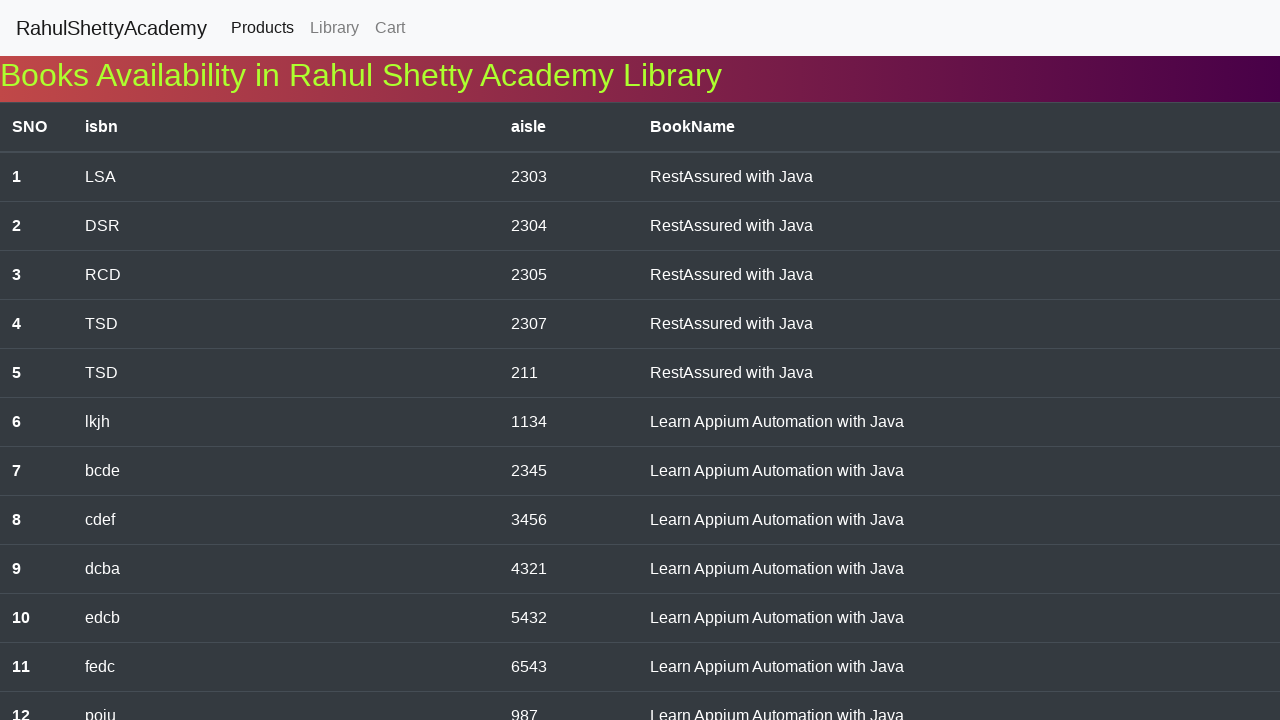